Tests language switching from Polish to English by clicking the language link and verifying the page title changes to "About"

Starting URL: http://ludowe.instrumenty.edu.pl/pl/o-projekcie

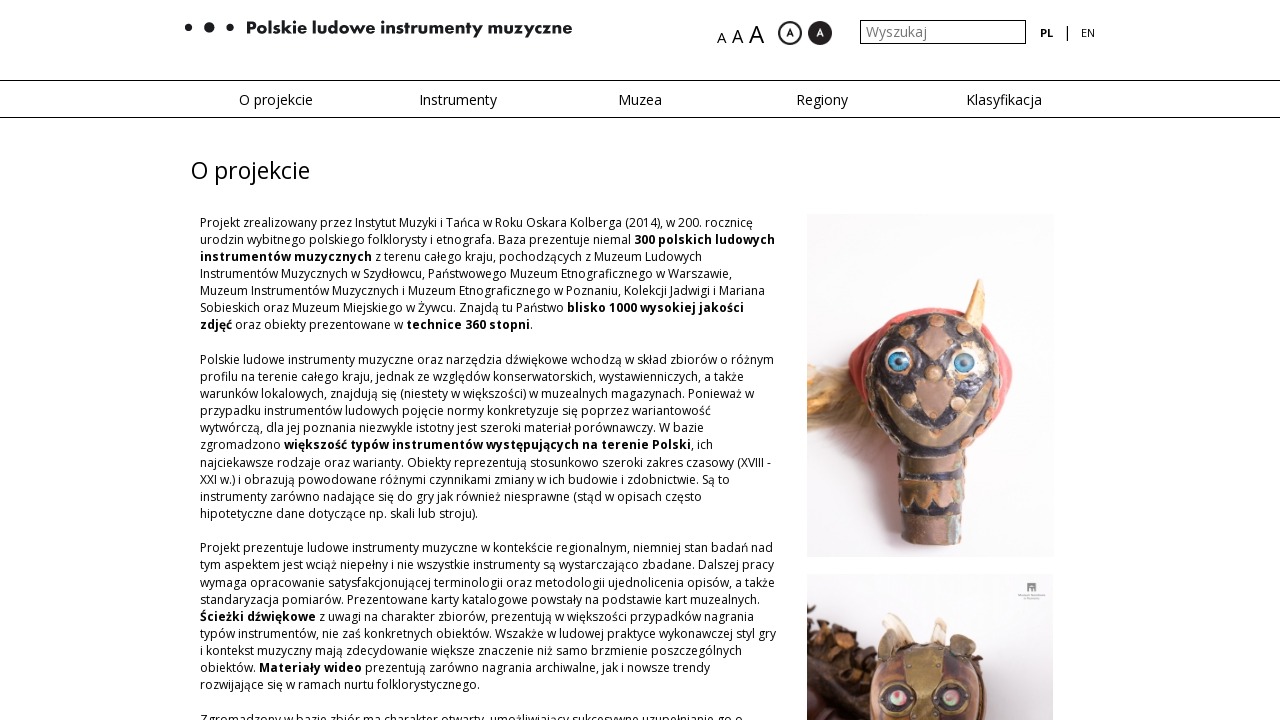

Navigated to Polish version of About page
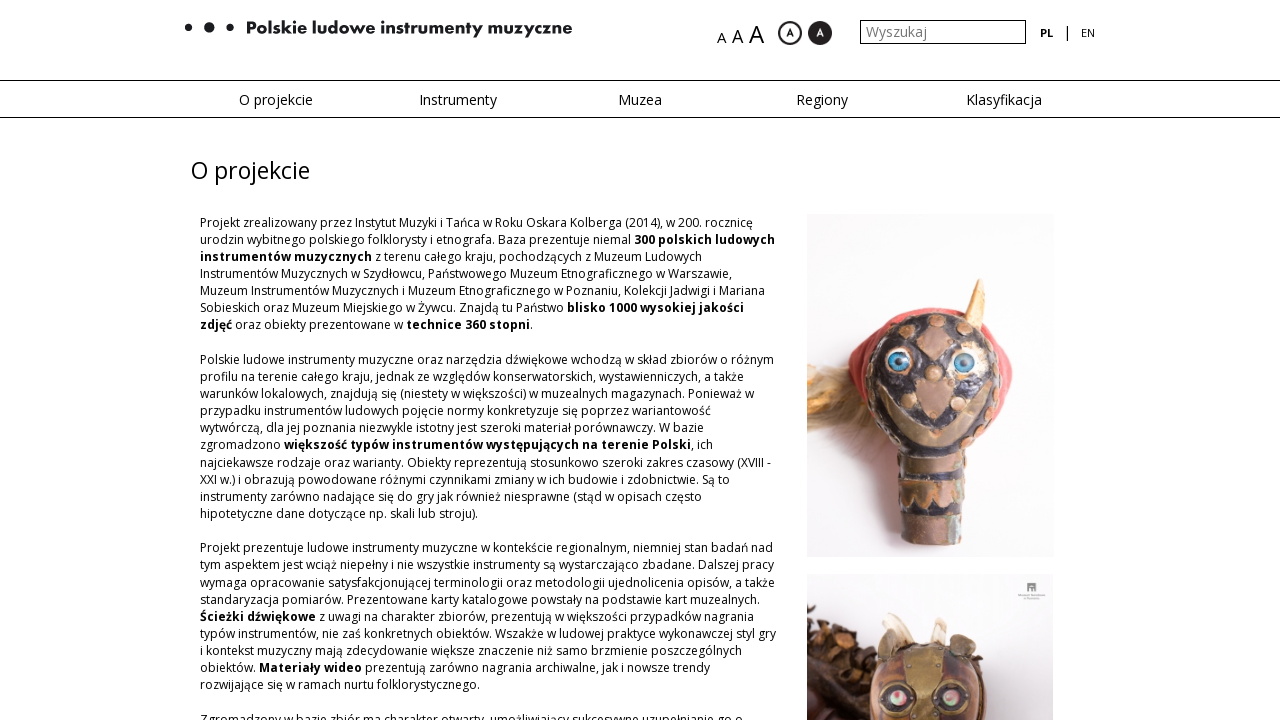

Clicked English language link to switch from Polish to English at (1088, 33) on xpath=//a[contains(@href, '/en/')]
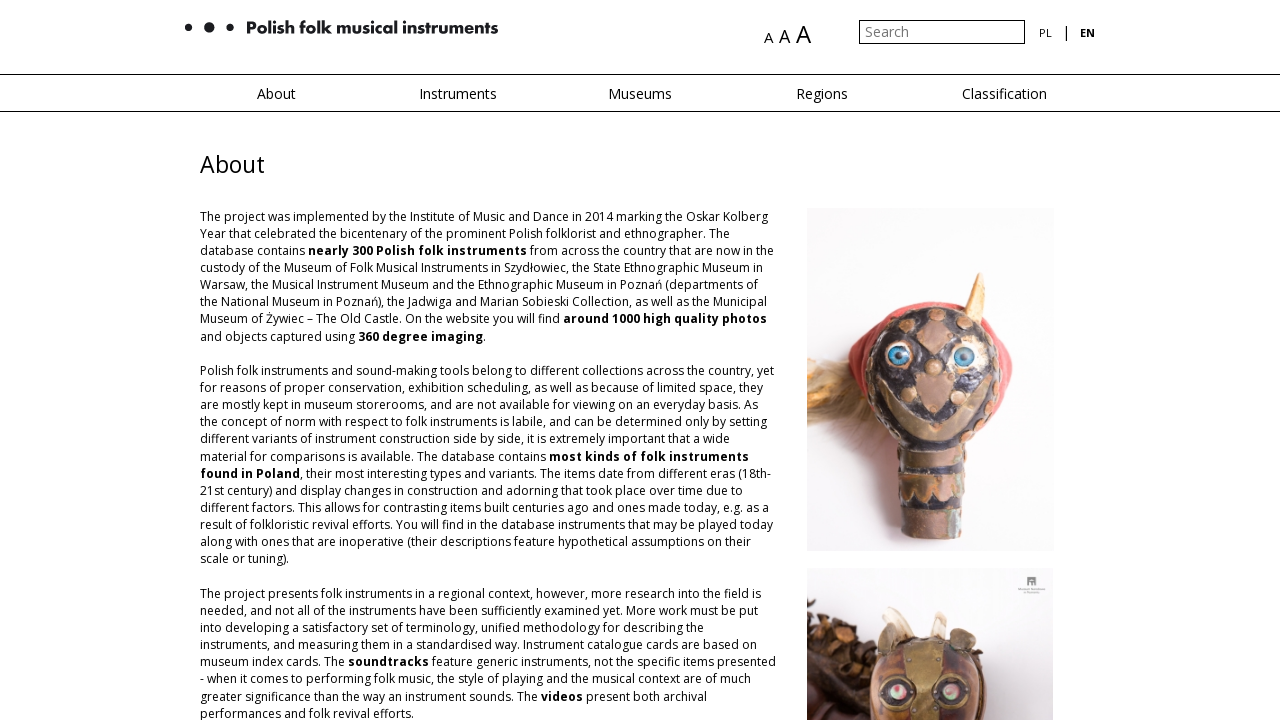

Verified page title changed to 'About' in English
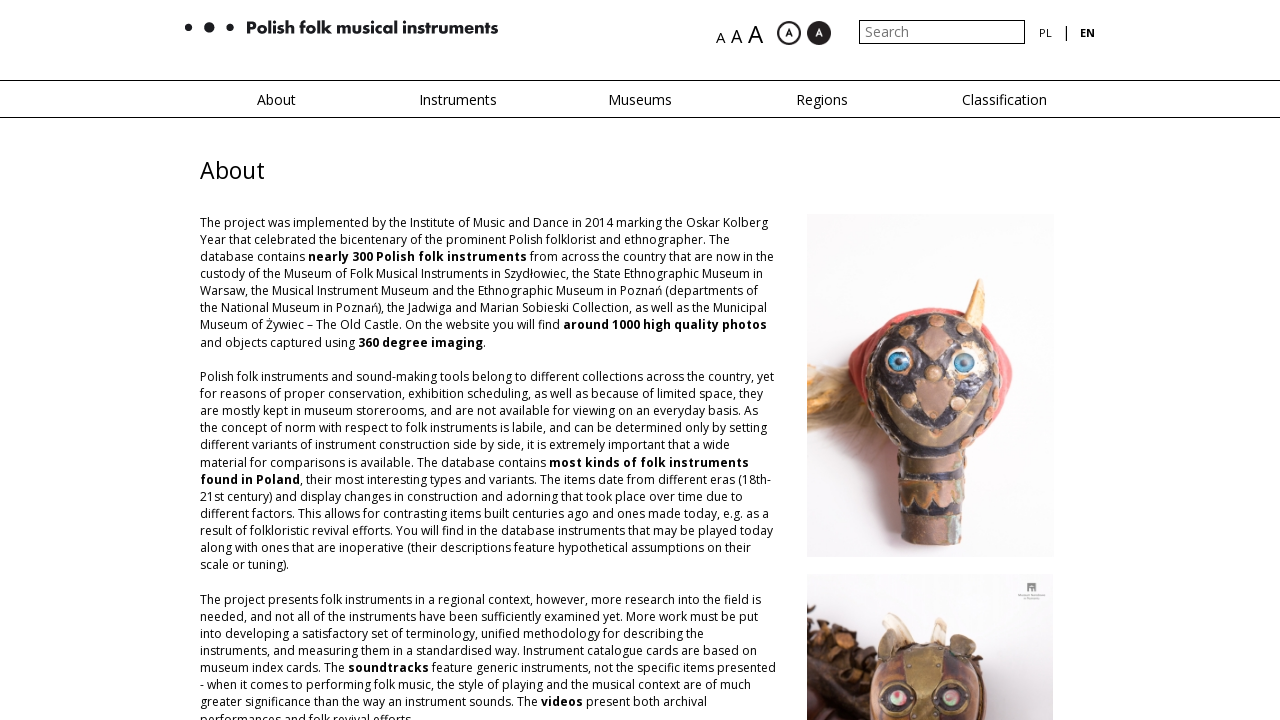

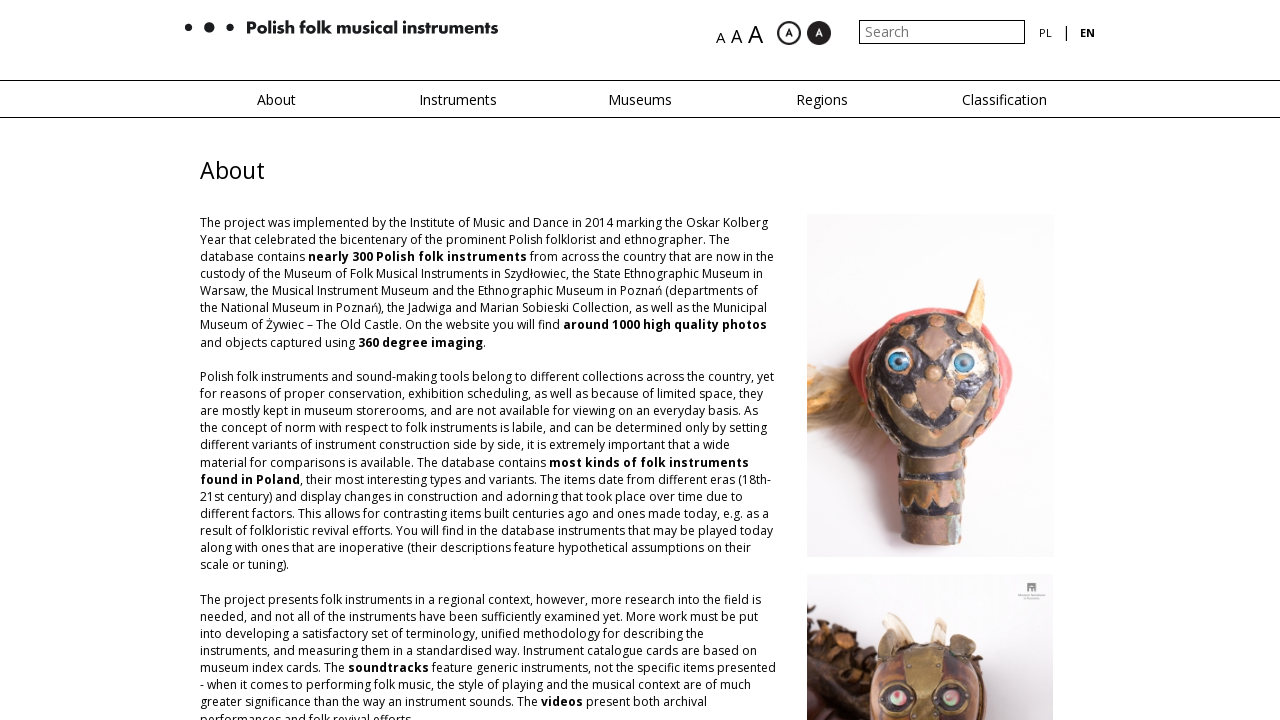